Adds a laptop product to the cart and verifies the "Product added" alert message appears

Starting URL: https://www.demoblaze.com/index.html

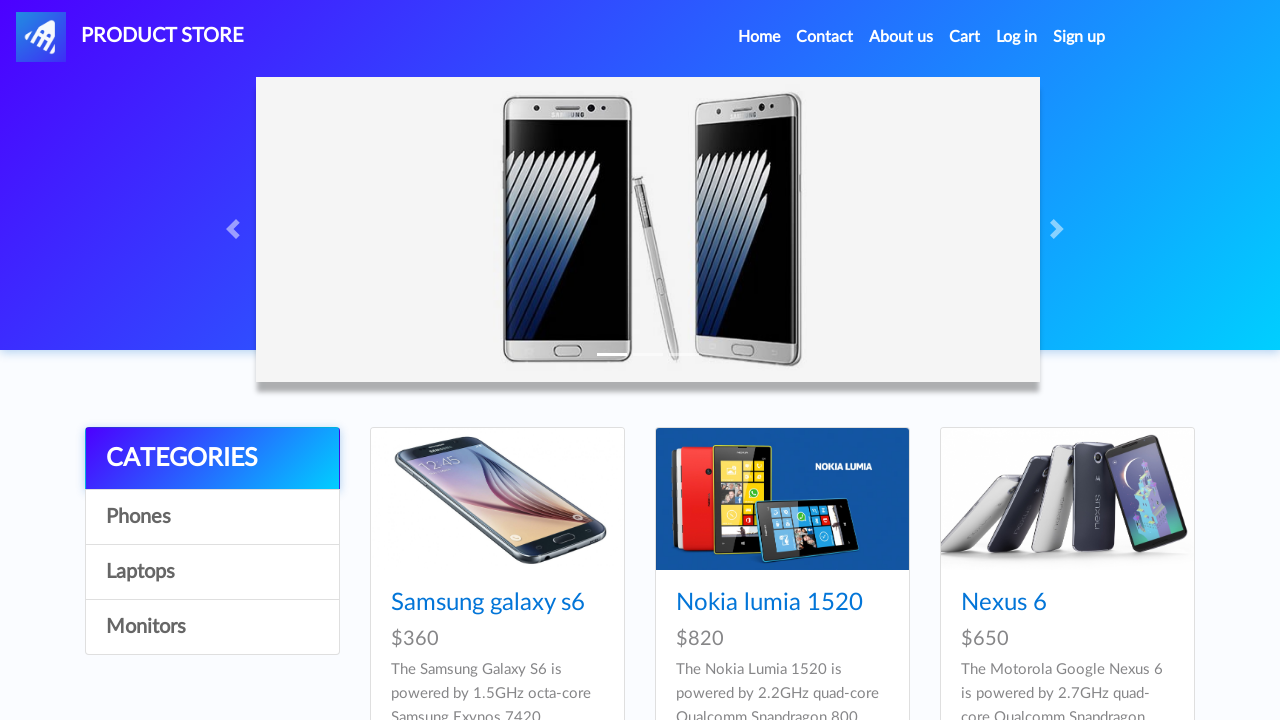

Clicked on Laptops category at (212, 572) on a:has-text('Laptops')
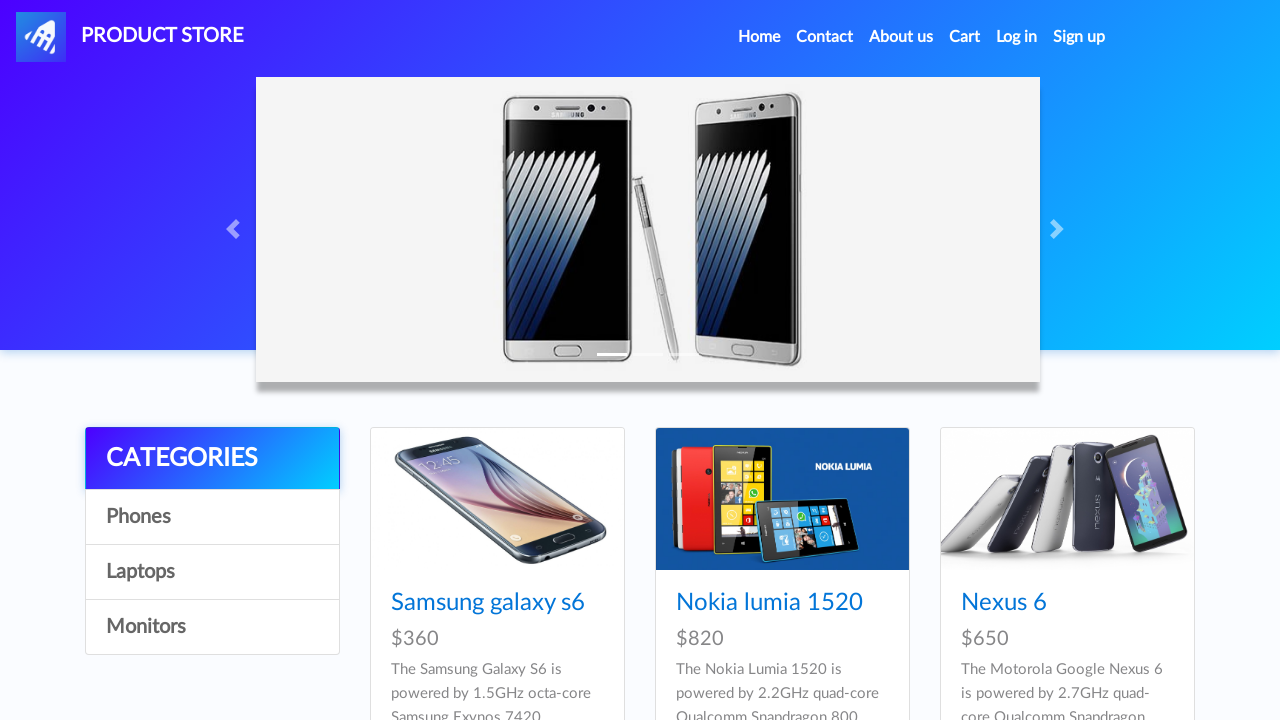

Waited 1 second for laptops to load
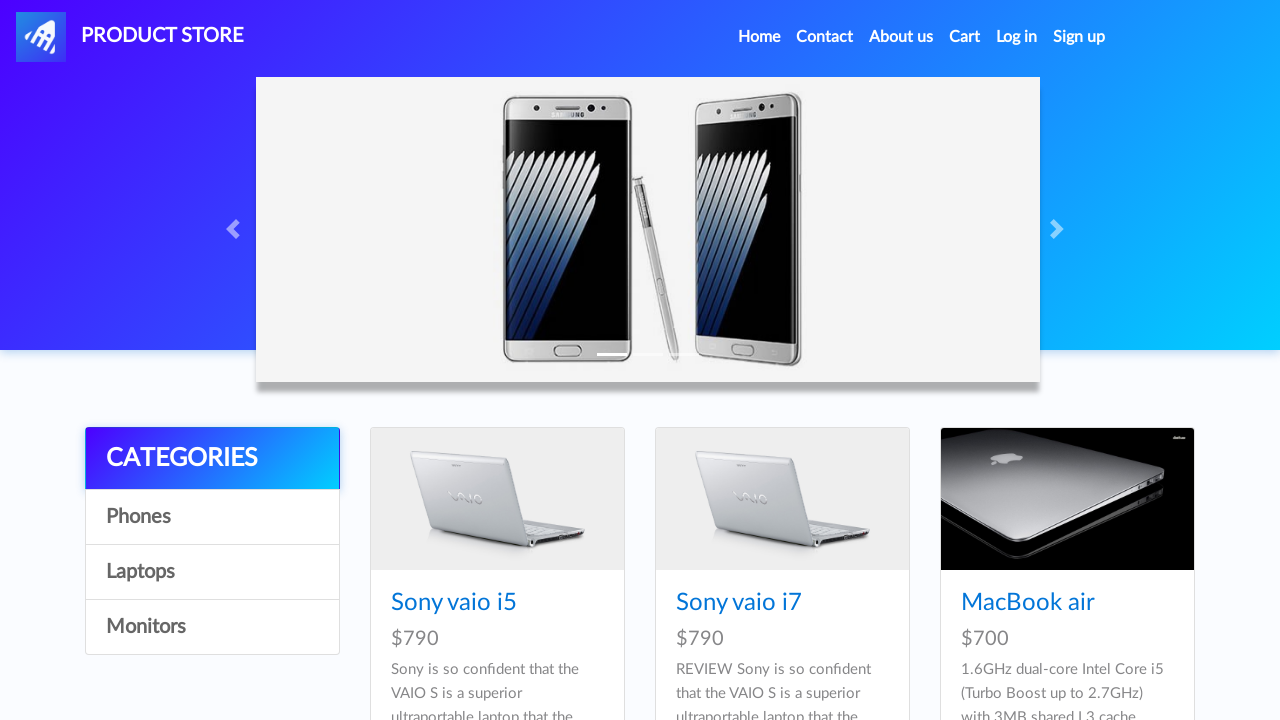

Clicked on Sony vaio i5 laptop product at (454, 603) on .card-title a:has-text('Sony vaio i5')
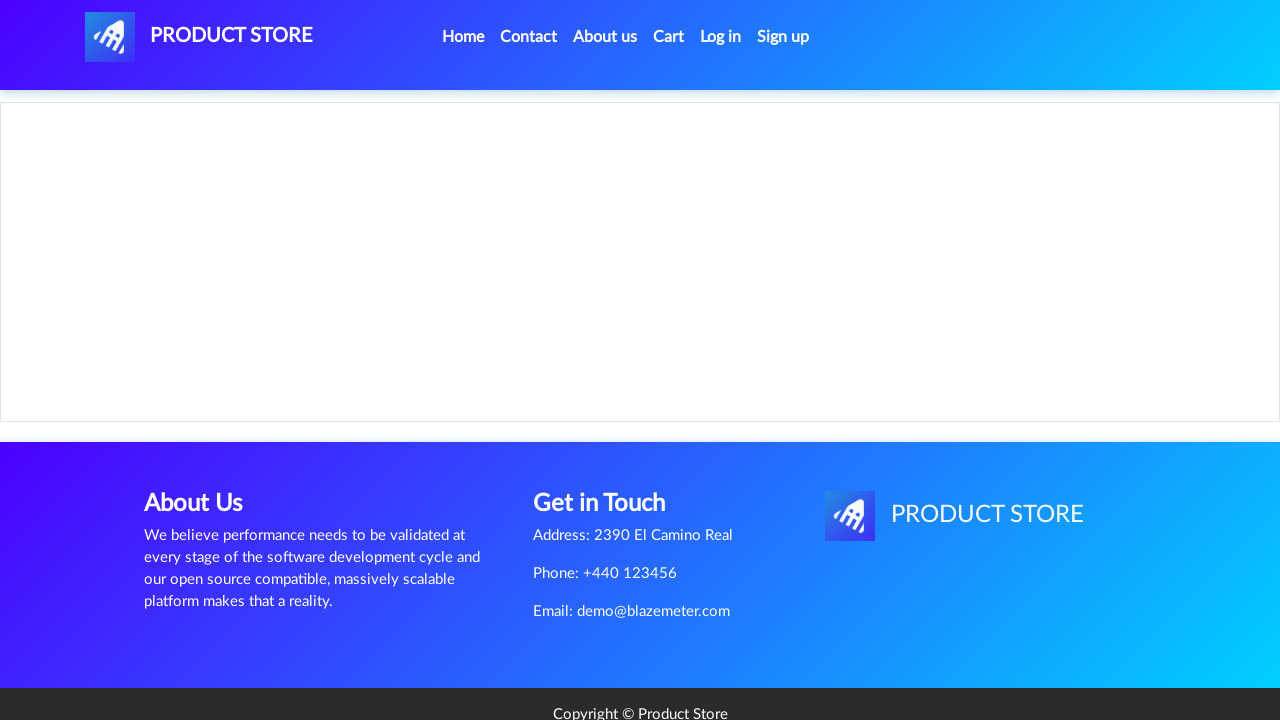

Product page loaded with product content
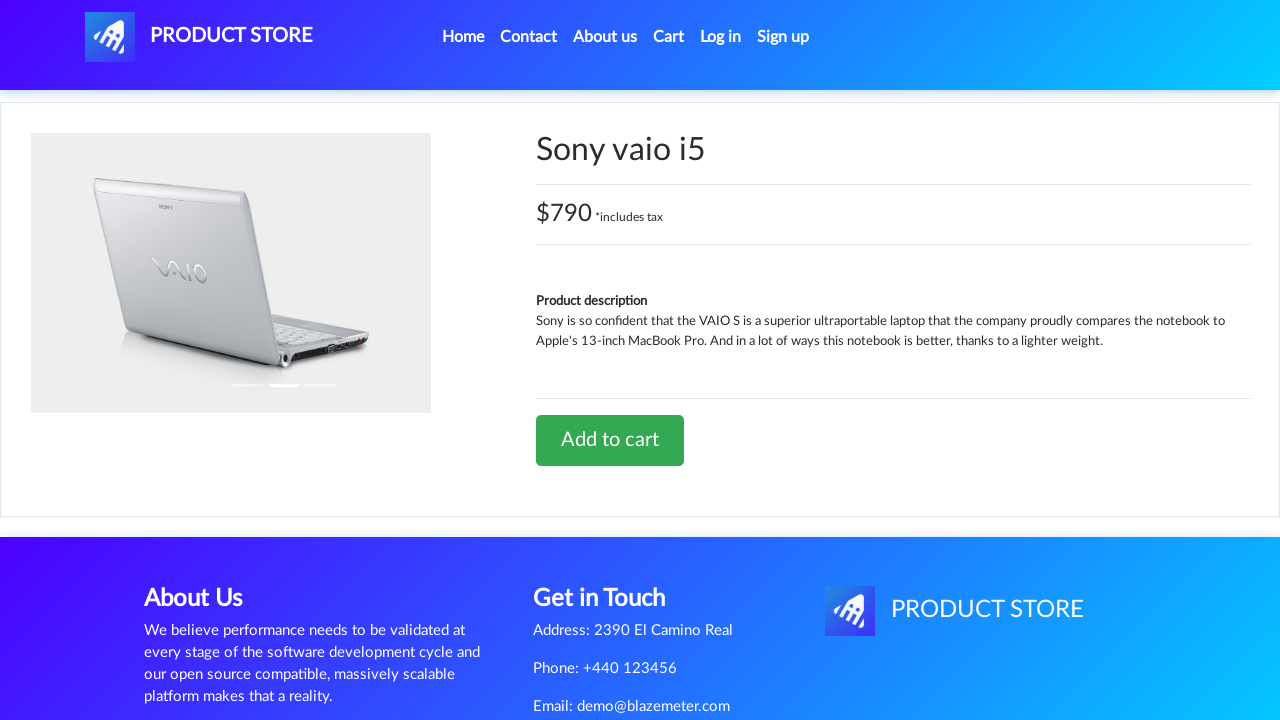

Set up dialog handler to capture alert messages
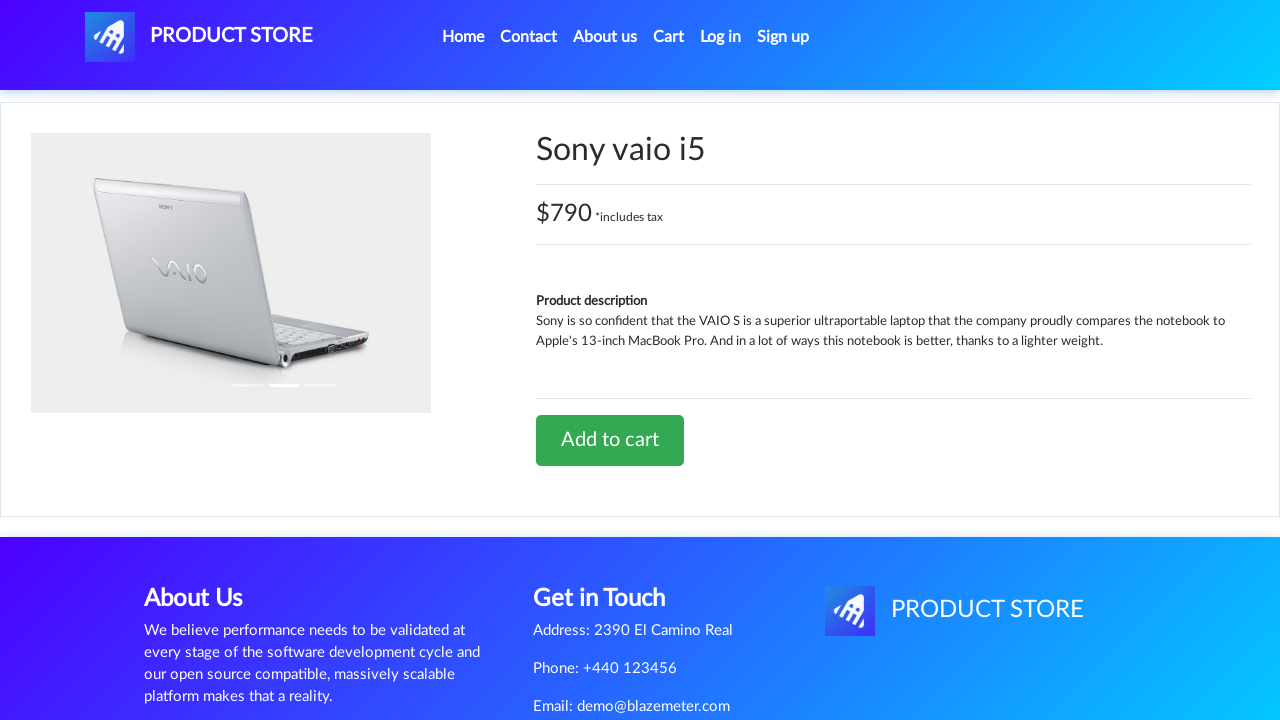

Clicked Add to cart button at (610, 440) on a:has-text('Add to cart')
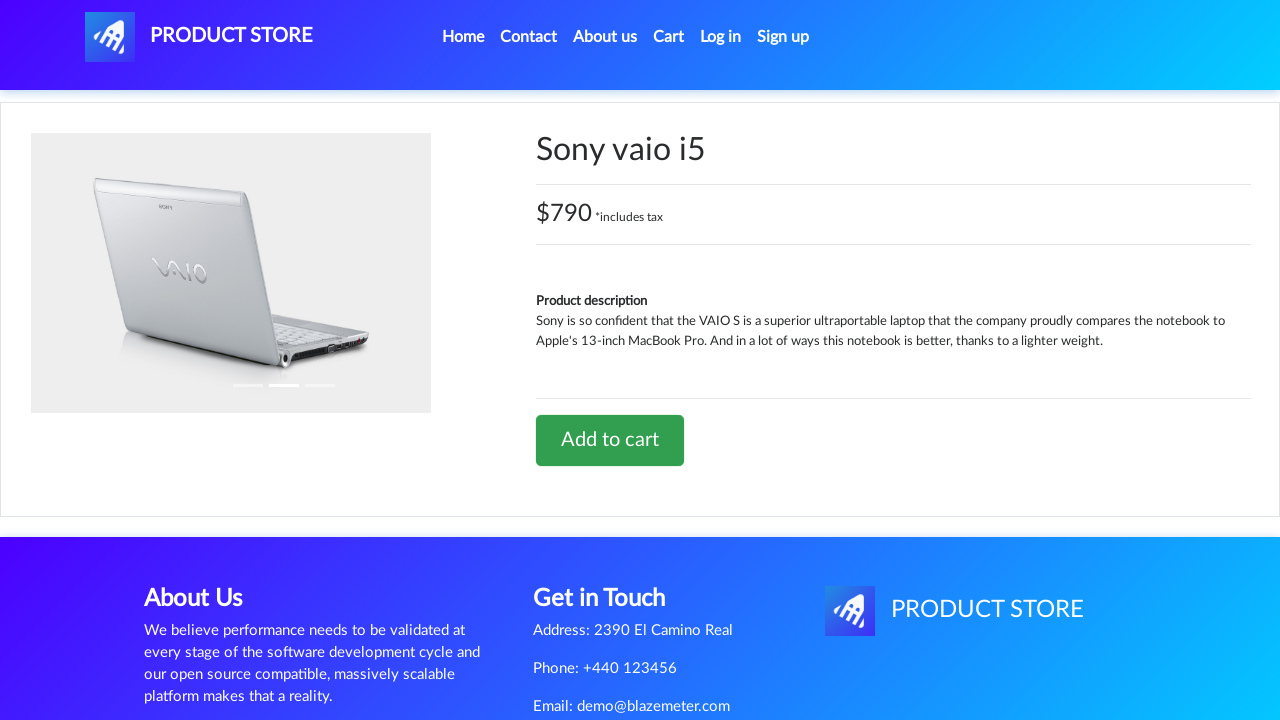

Waited 2 seconds for alert to be processed
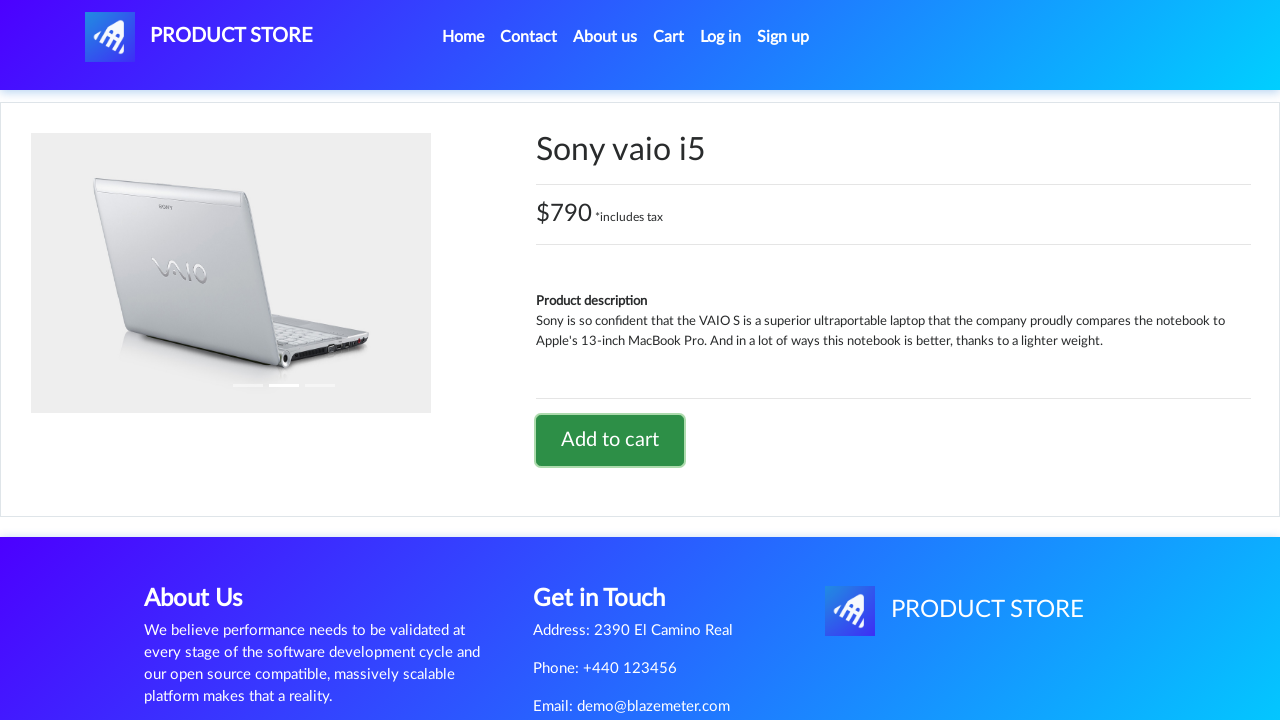

Verified that an alert message was captured
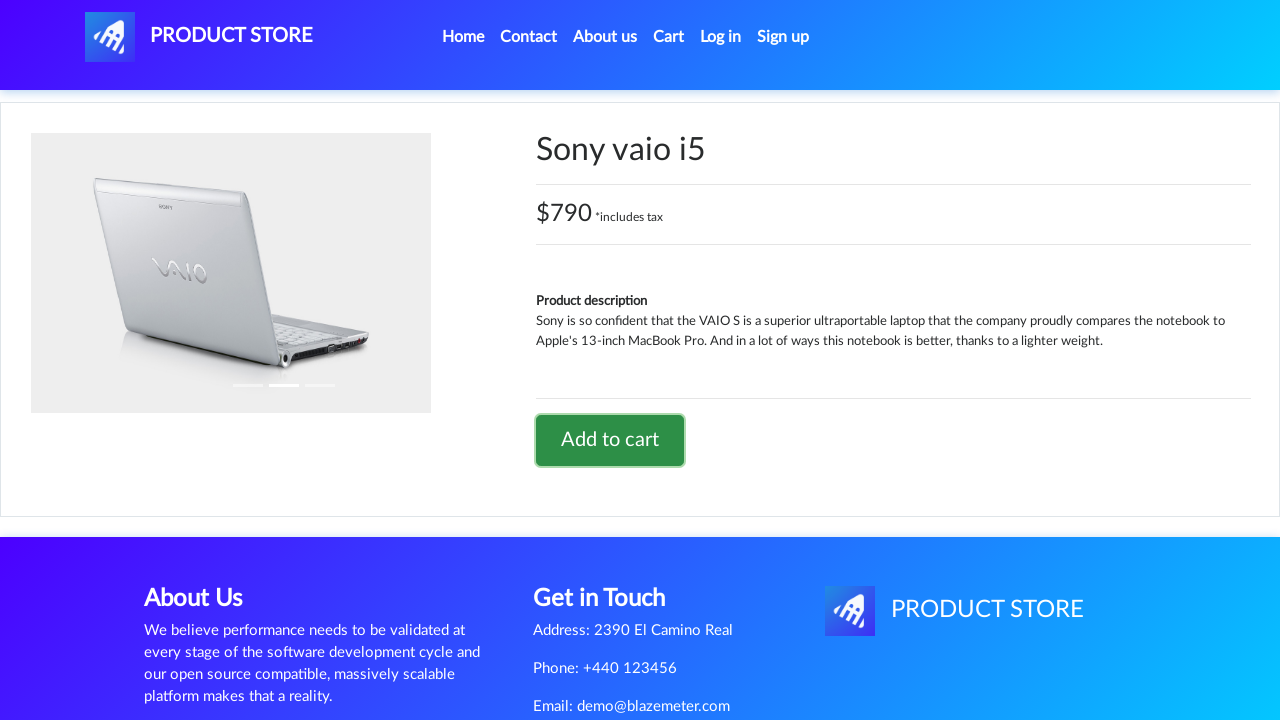

Verified alert message equals 'Product added'
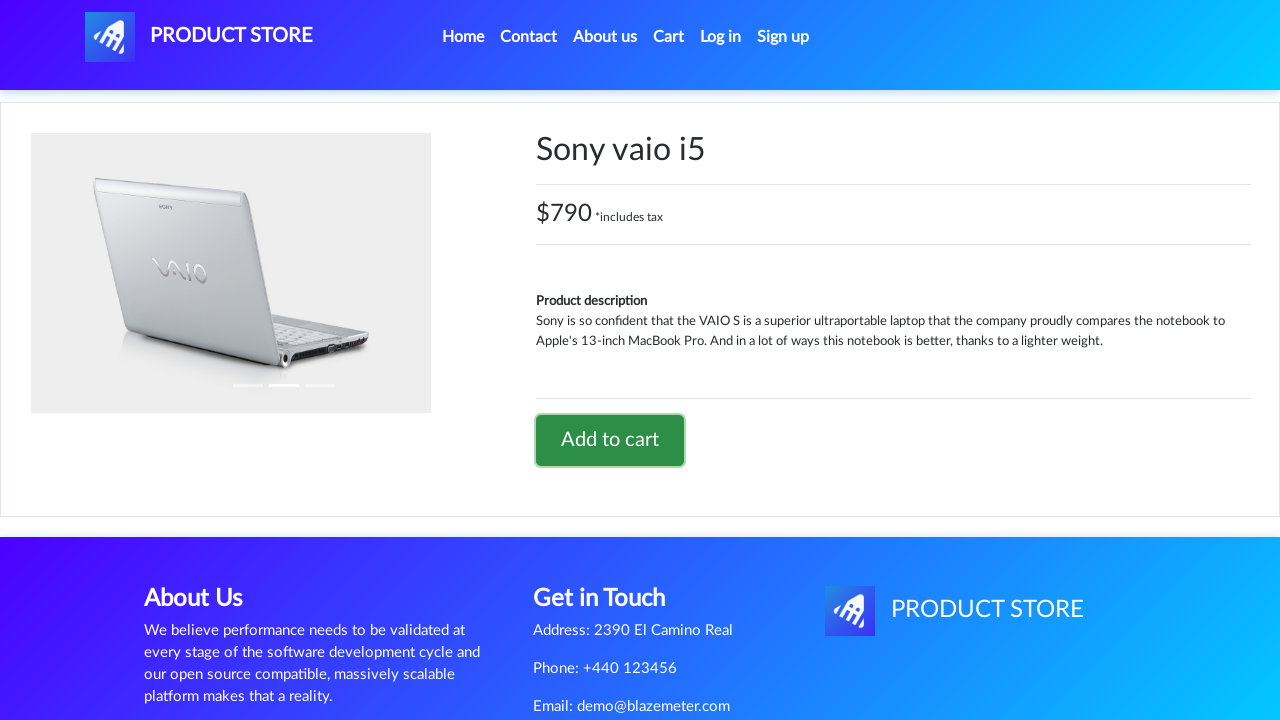

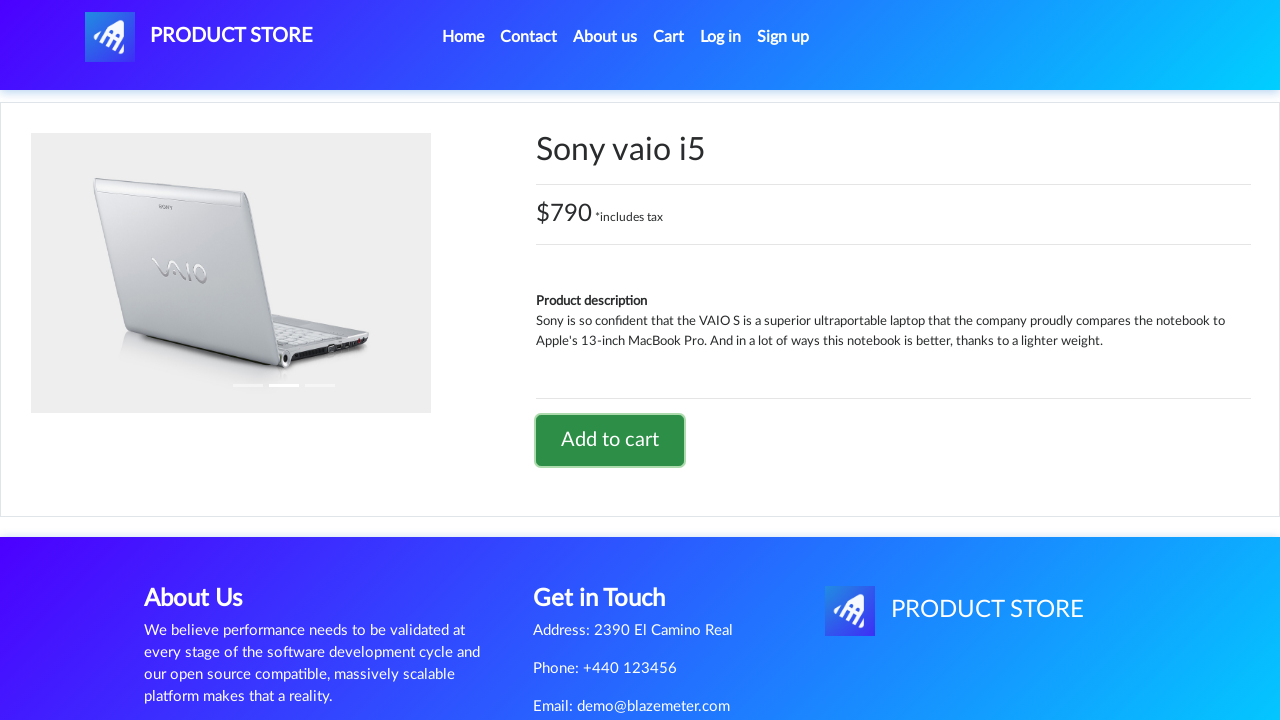